Tests selecting a currency from the currency dropdown on a flight booking form

Starting URL: https://rahulshettyacademy.com/dropdownsPractise/

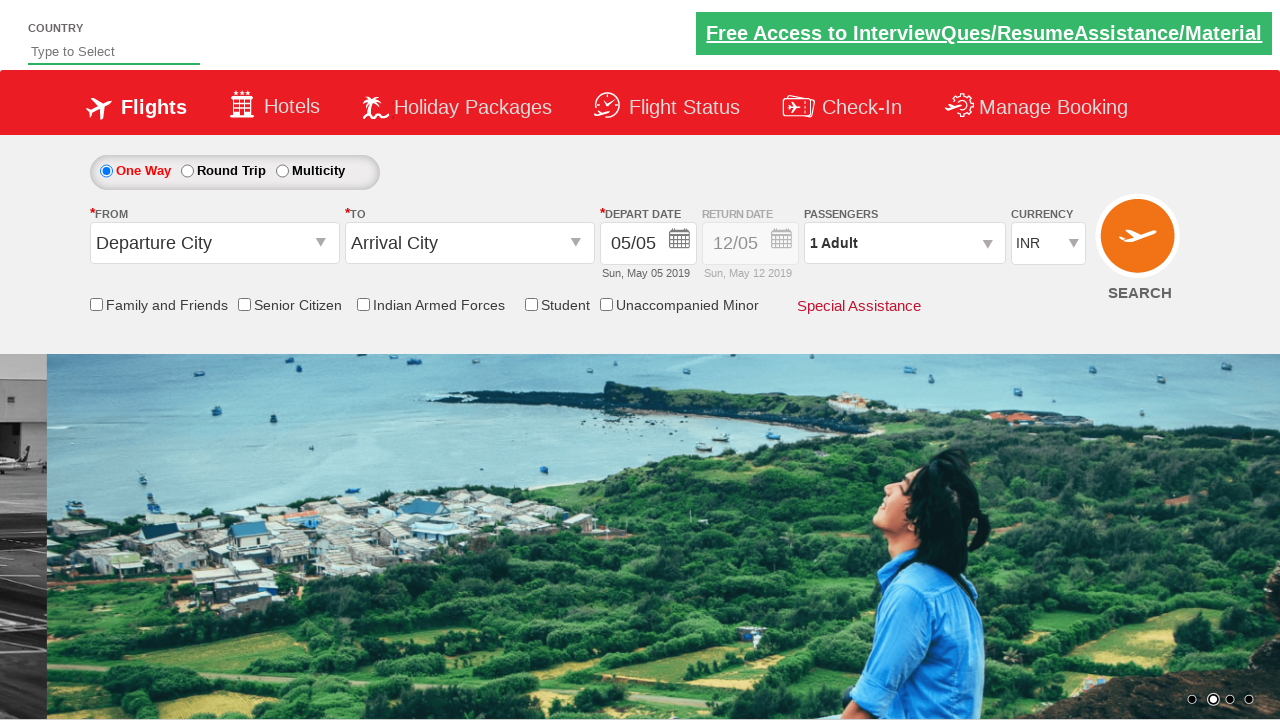

Navigated to flight booking form at https://rahulshettyacademy.com/dropdownsPractise/
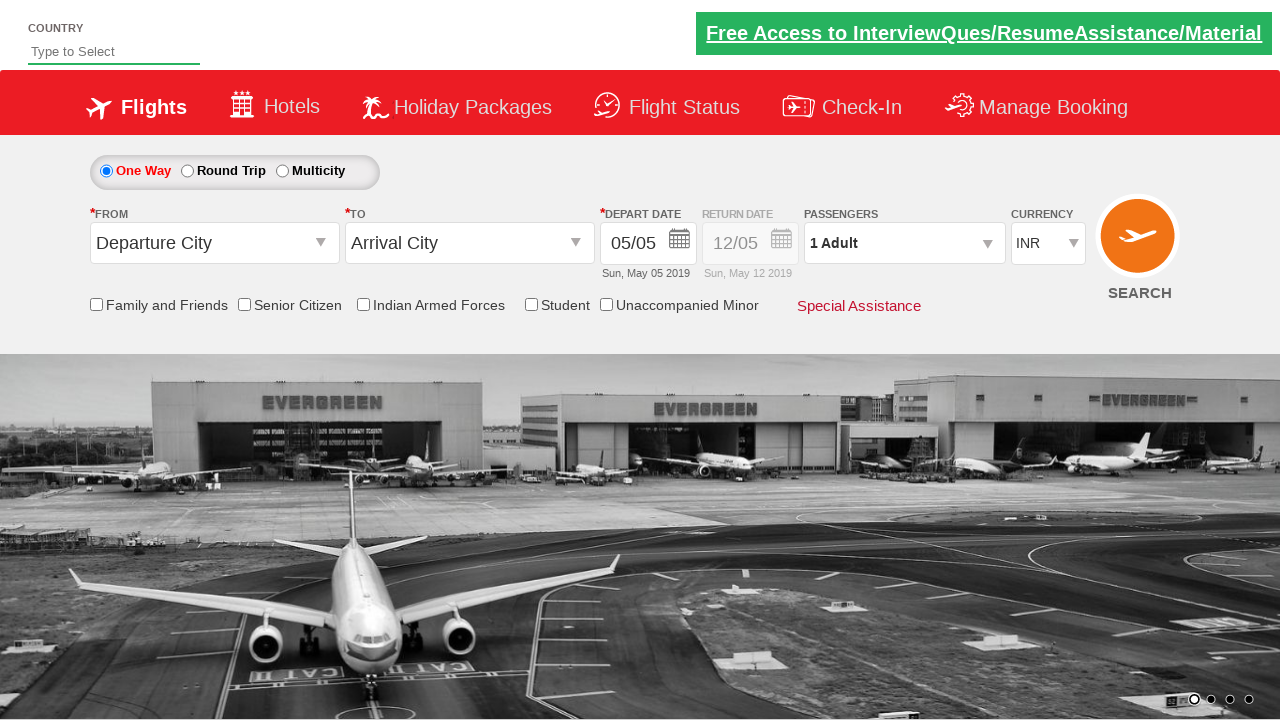

Selected INR currency from the currency dropdown on #ctl00_mainContent_DropDownListCurrency
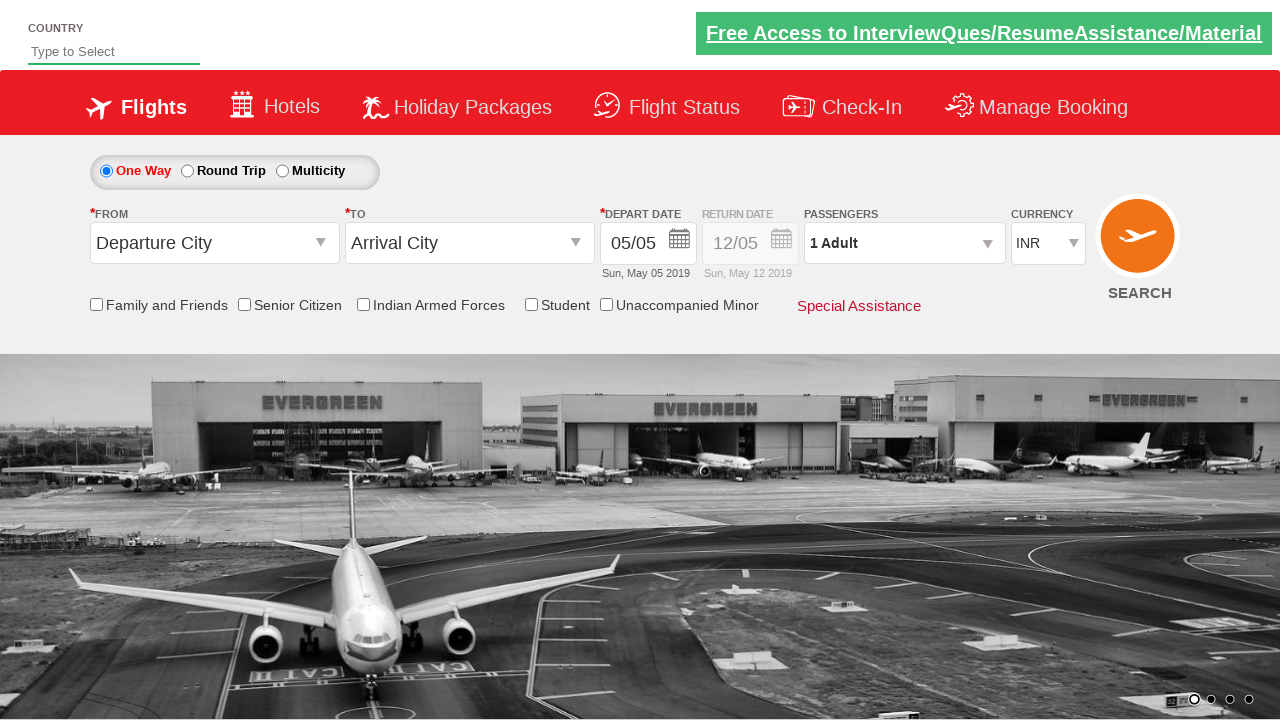

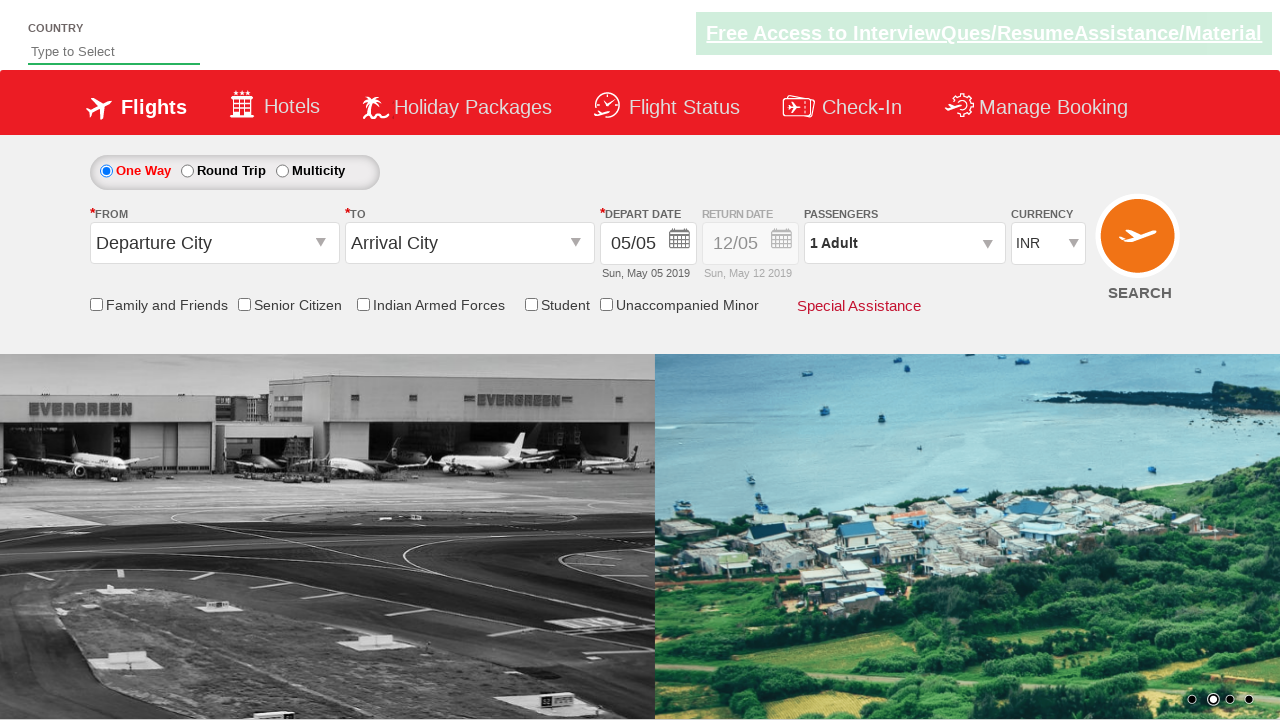